Tests adding a todo item by clicking the input field, filling it with text, and pressing Enter

Starting URL: https://demo.playwright.dev/todomvc/#/

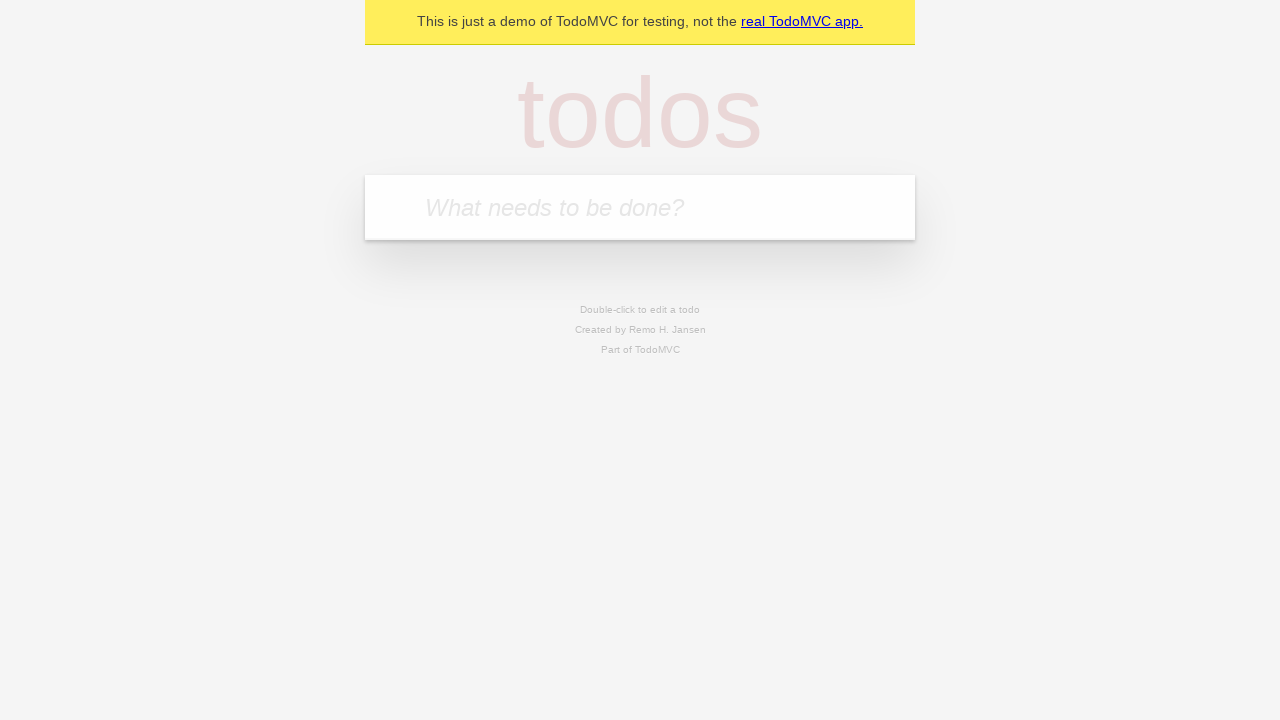

Clicked on the todo input field at (640, 207) on internal:attr=[placeholder="What needs to be done?"i]
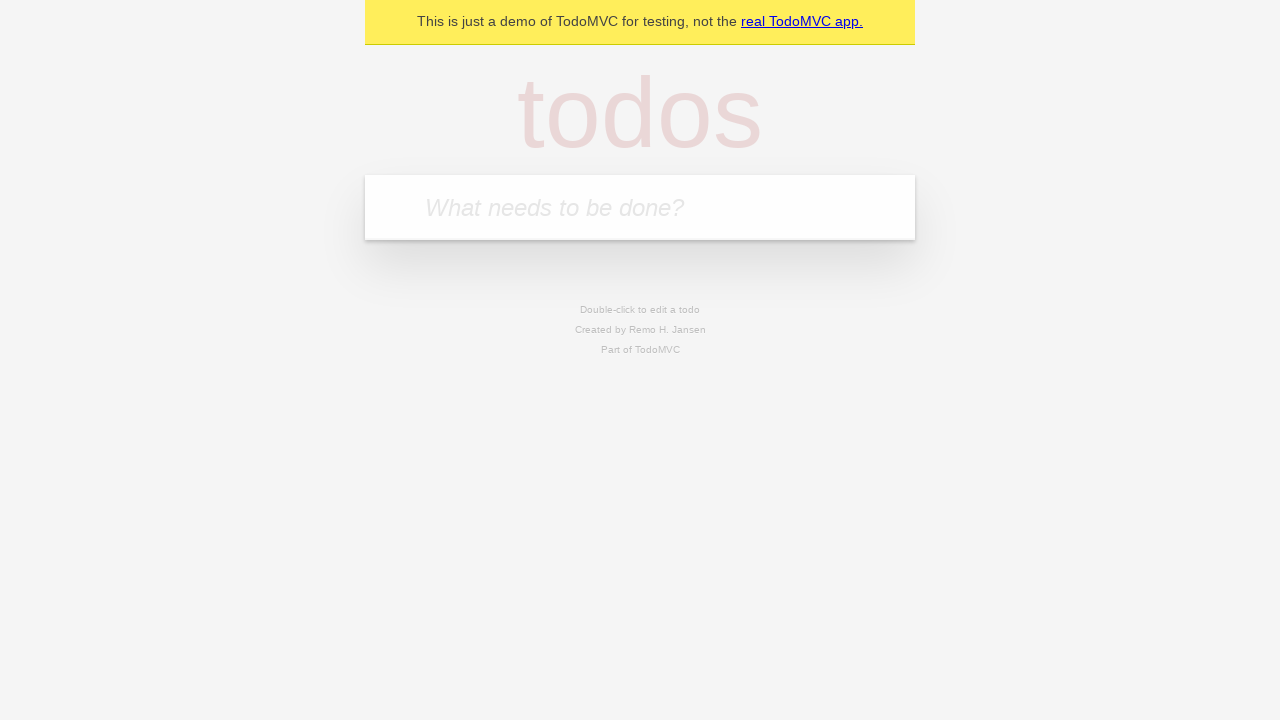

Filled input field with 'Hellow world' on internal:attr=[placeholder="What needs to be done?"i]
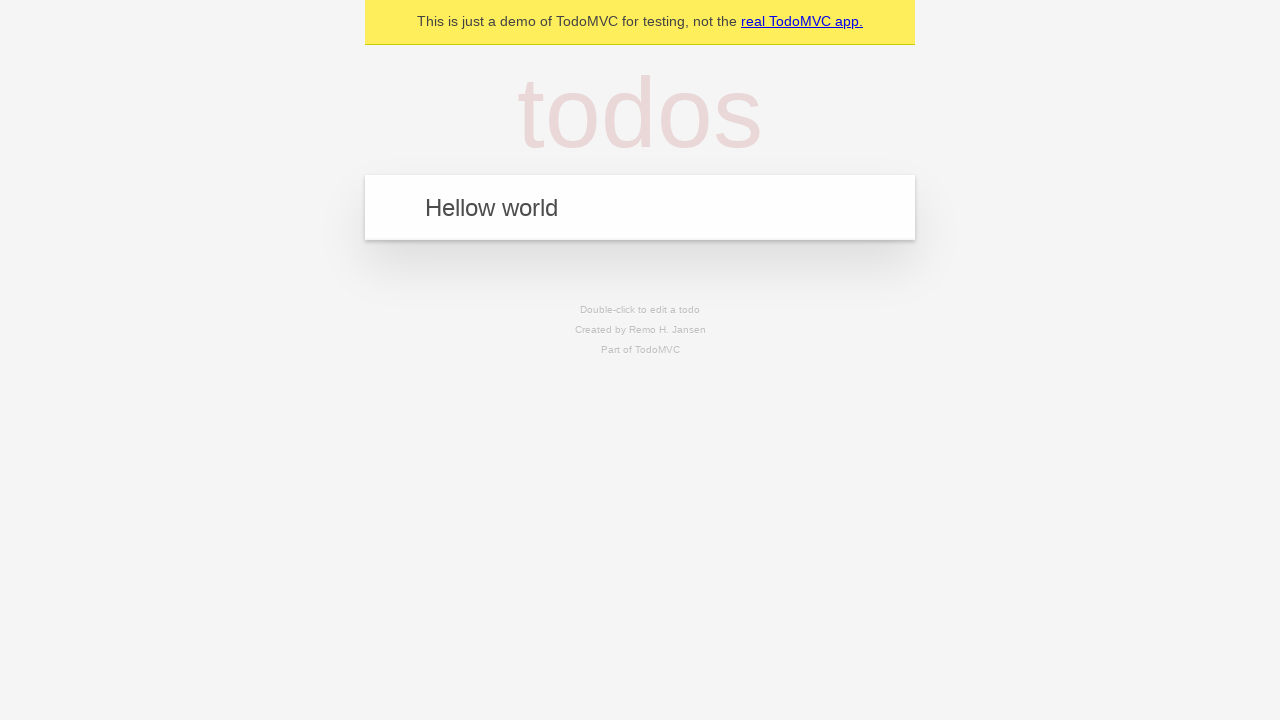

Pressed Enter to add the todo item on internal:attr=[placeholder="What needs to be done?"i]
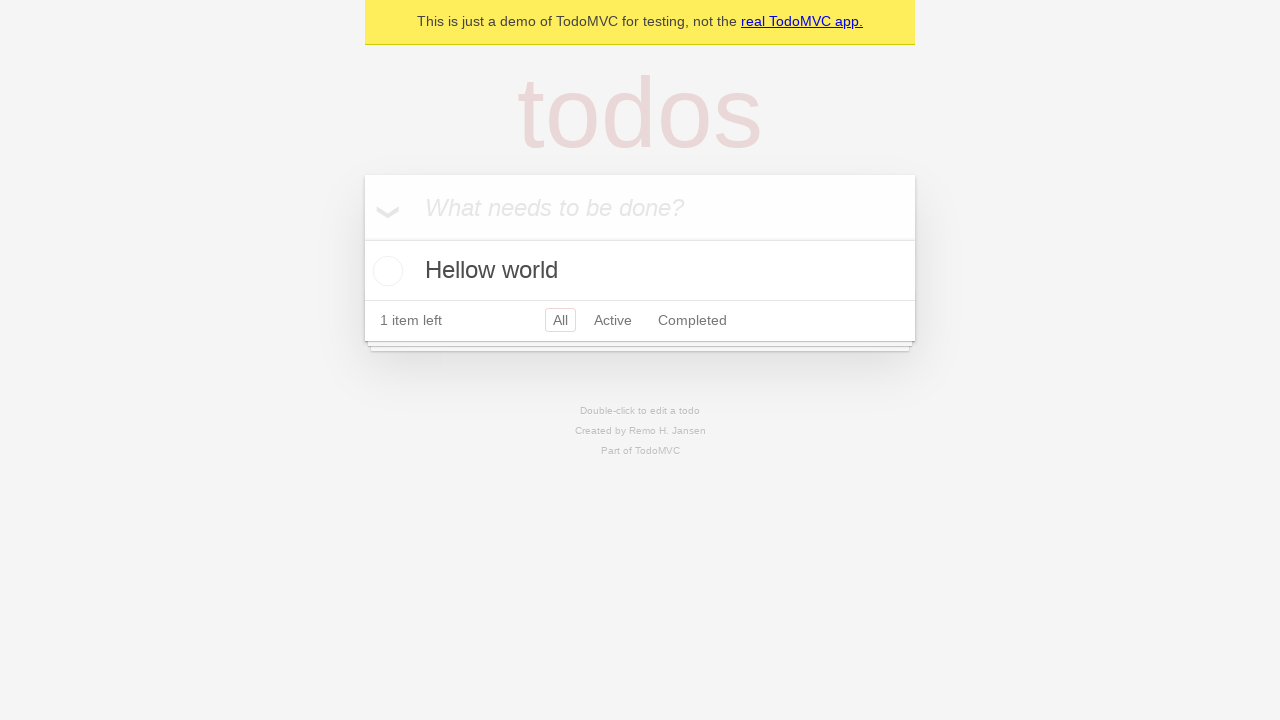

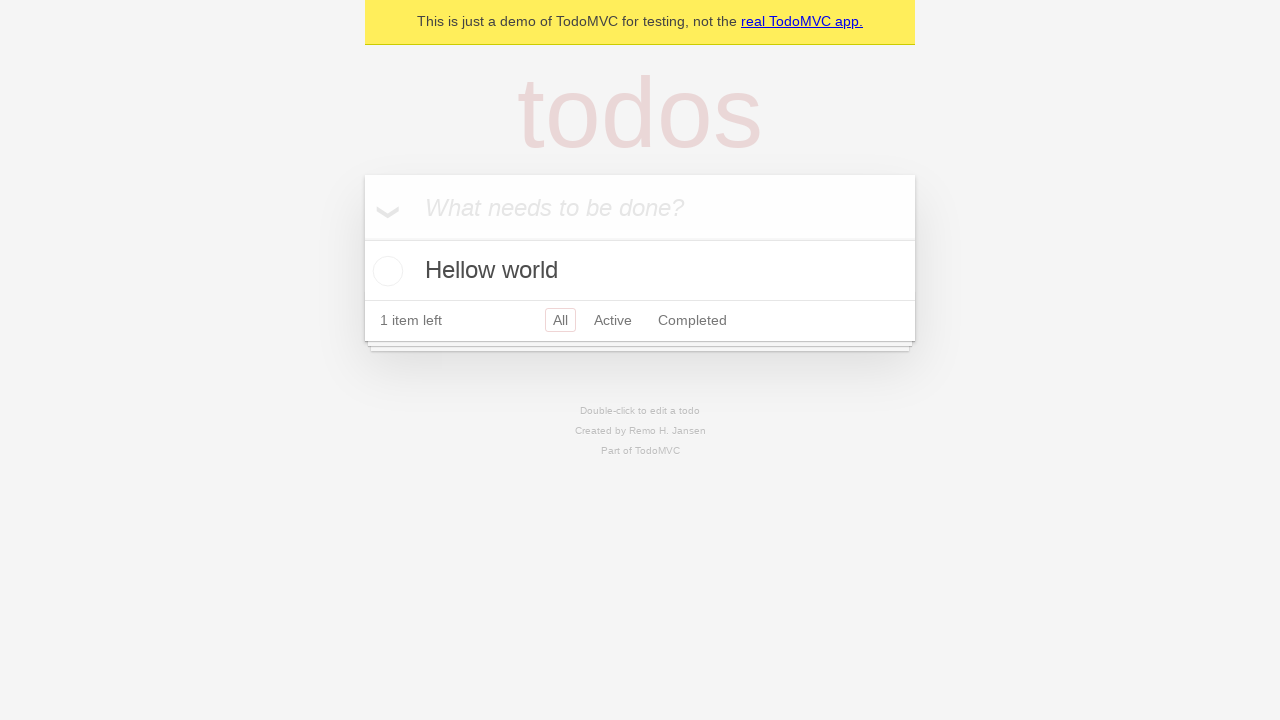